Tests that an unsaved change to an employee's name doesn't persist when switching between employees

Starting URL: https://devmountain-qa.github.io/employee-manager/1.2_Version/index.html

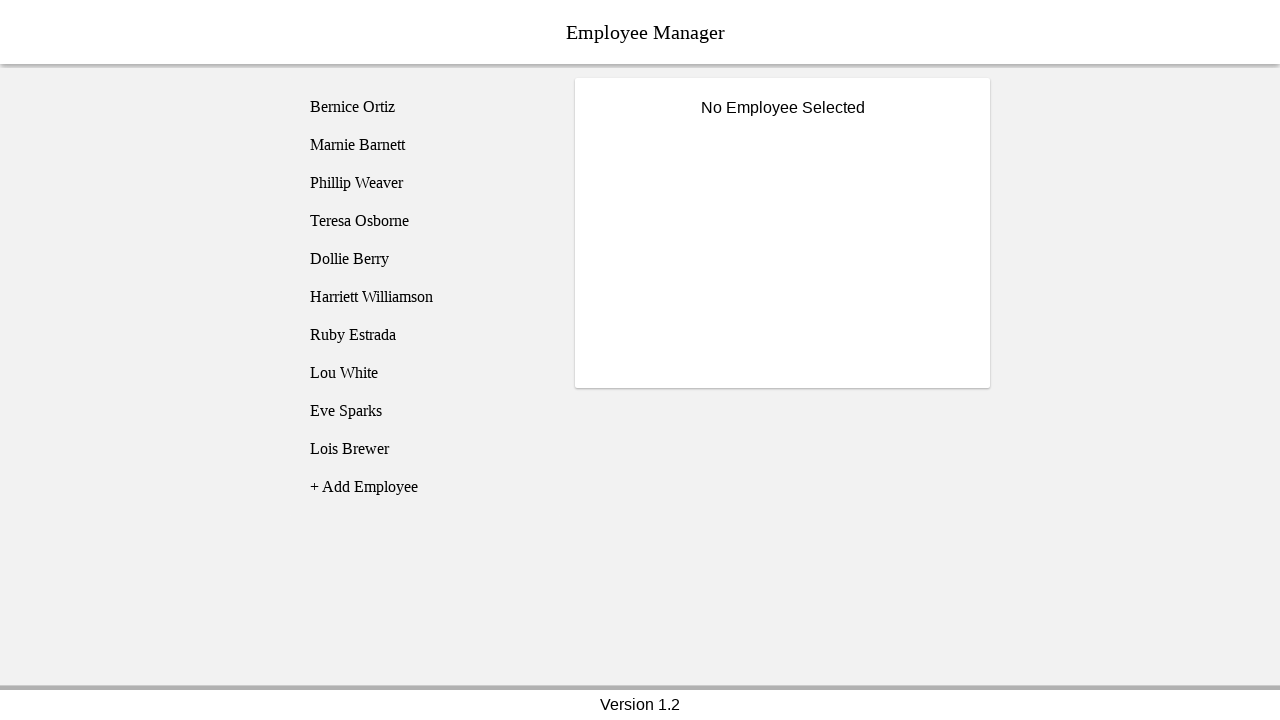

Clicked on Bernice Ortiz employee at (425, 107) on [name='employee1']
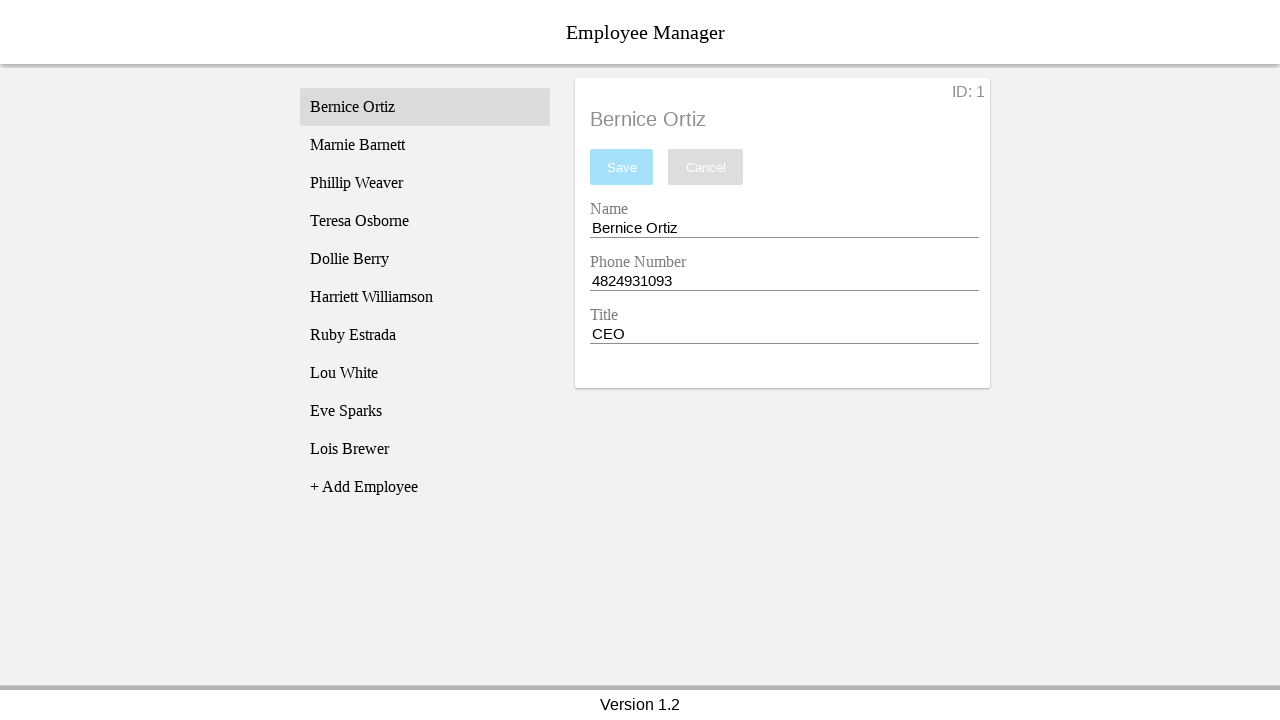

Name input field became visible
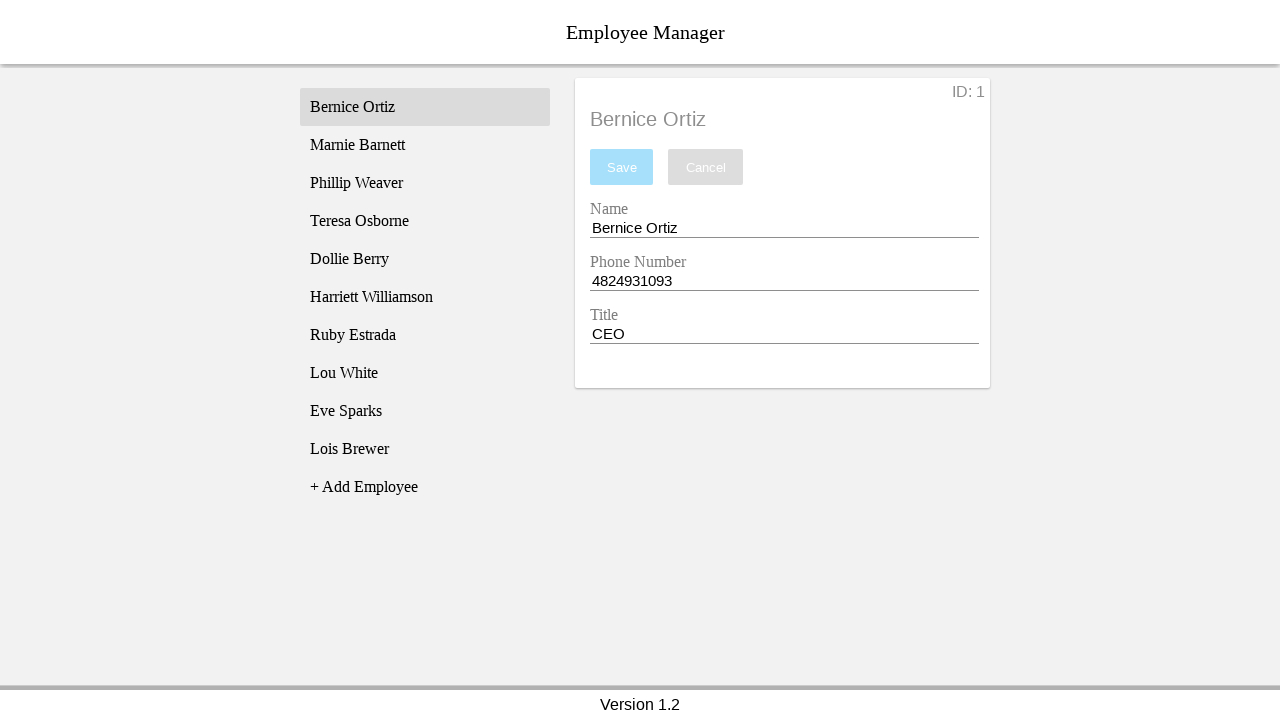

Entered 'Test Name' in the name field without saving on [name='nameEntry']
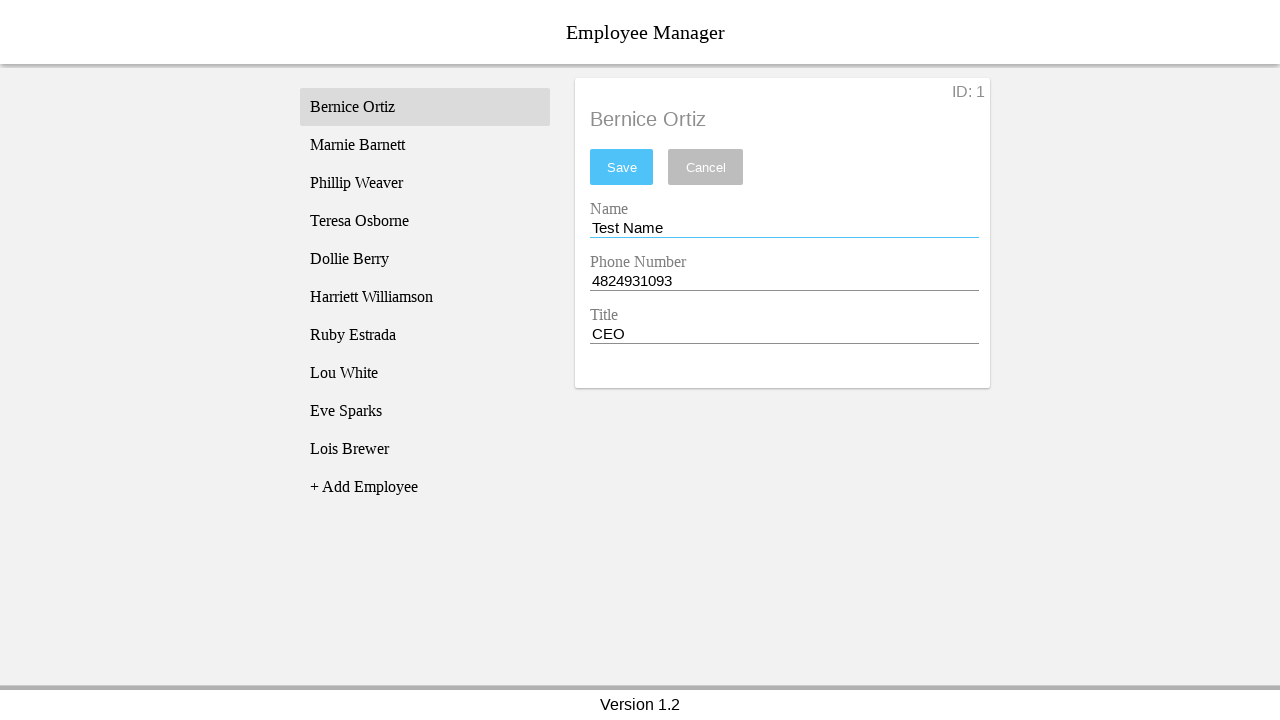

Switched to Phillip Weaver employee at (425, 183) on [name='employee3']
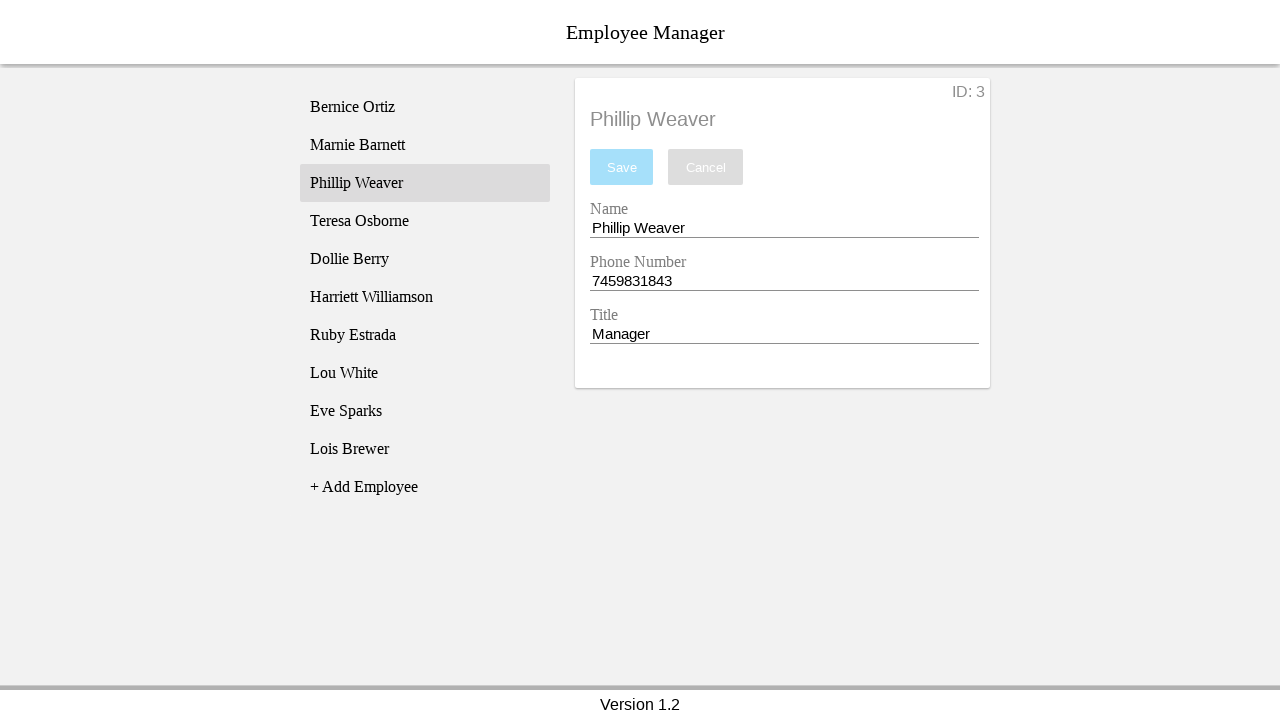

Phillip Weaver's name displayed
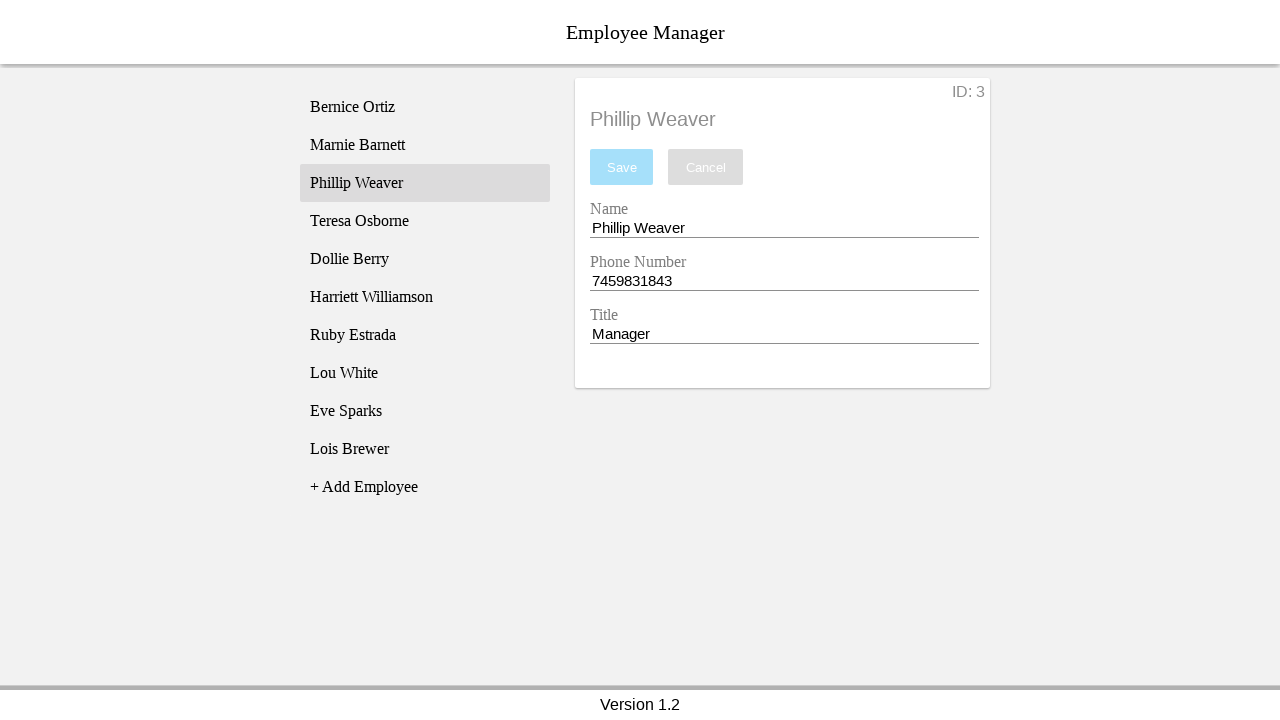

Switched back to Bernice Ortiz employee at (425, 107) on [name='employee1']
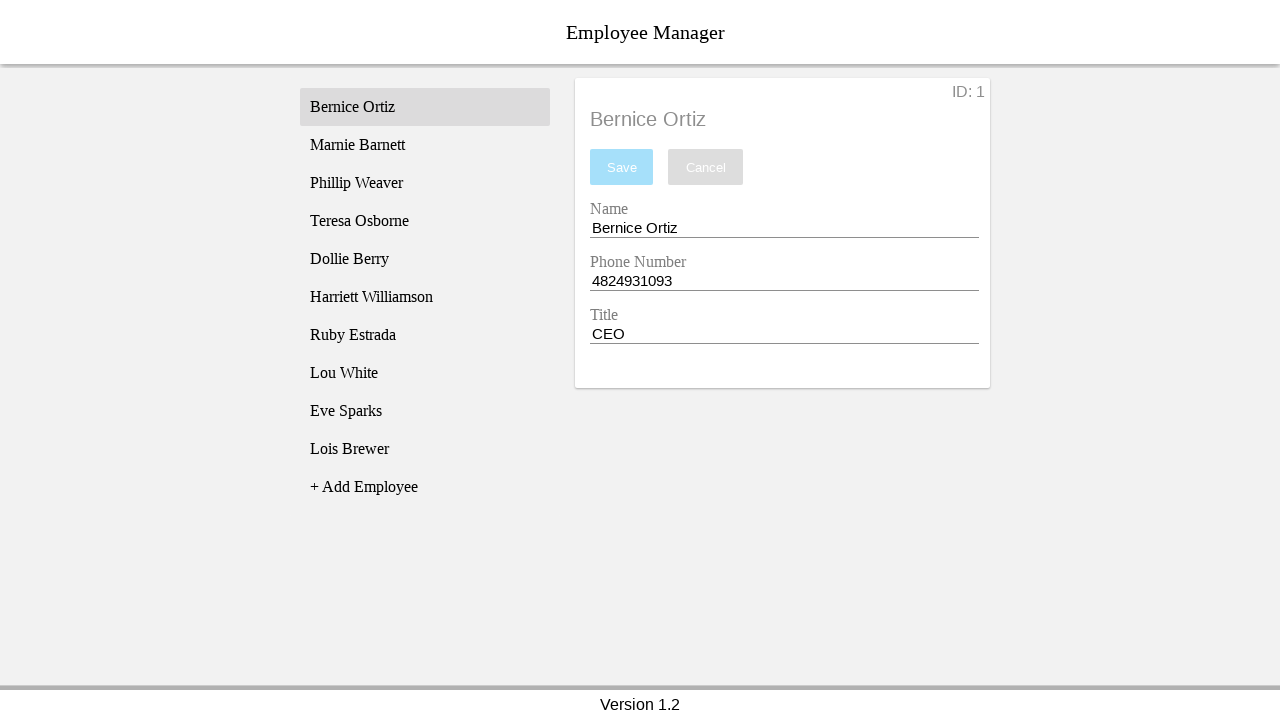

Verified that Bernice's name reverted (unsaved change did not persist)
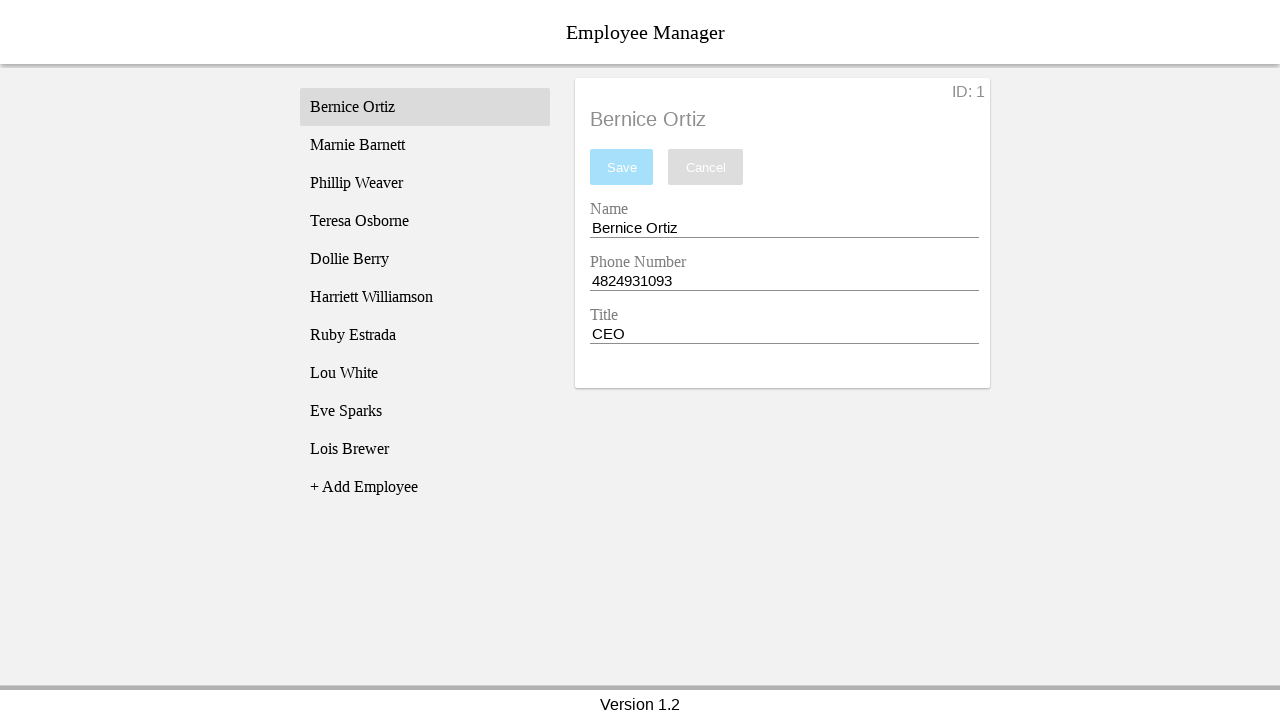

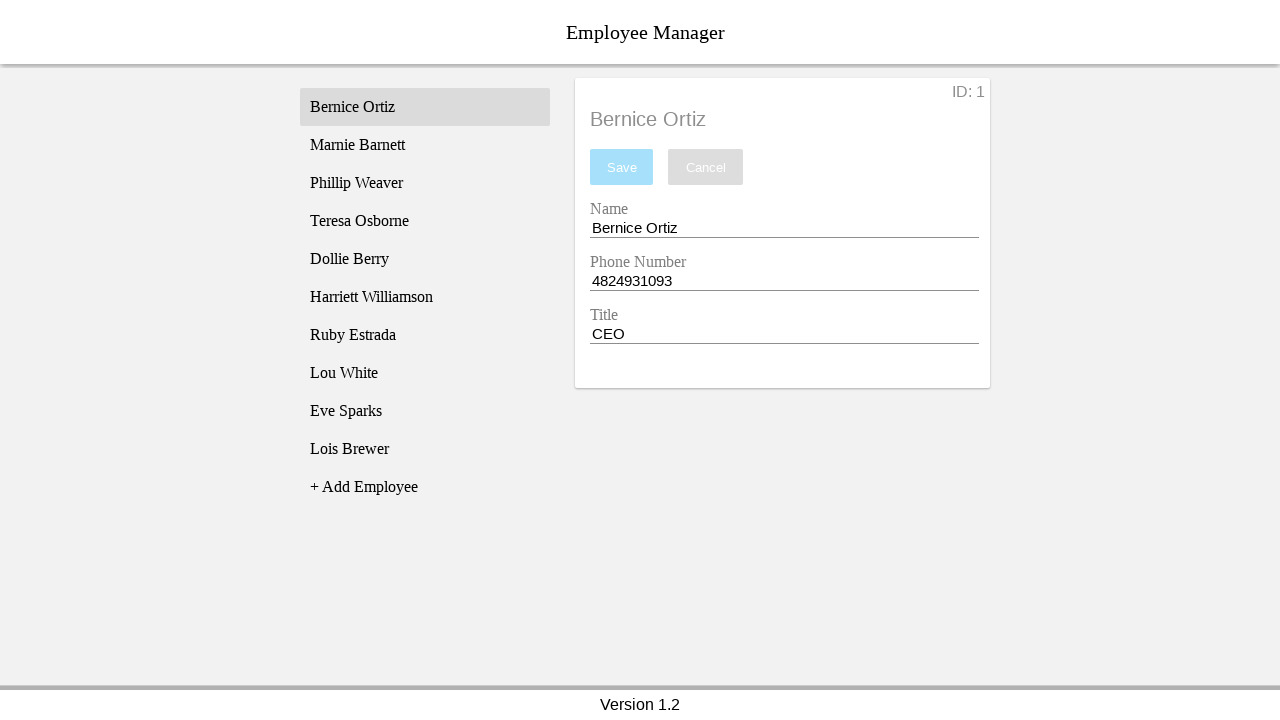